Tests checkbox functionality by navigating to the checkboxes page and checking the first checkbox

Starting URL: https://practice.cydeo.com

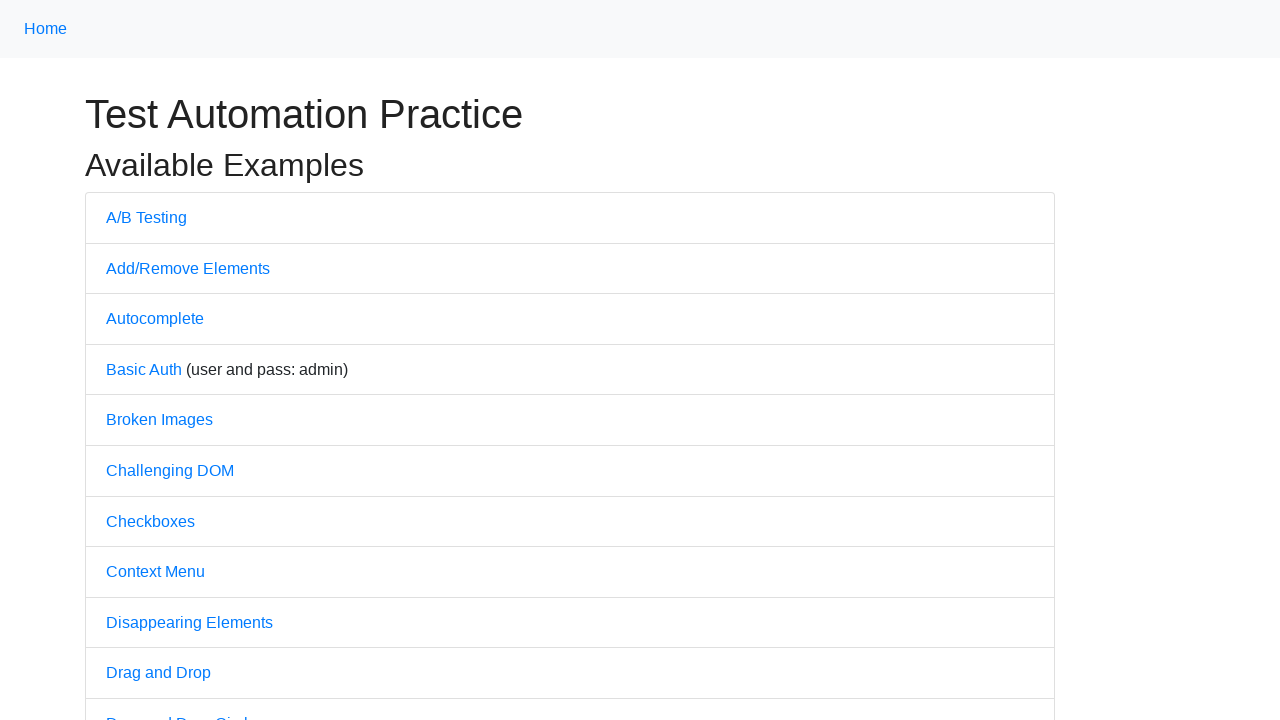

Clicked on Checkboxes link at (150, 521) on internal:text="Checkboxes"i
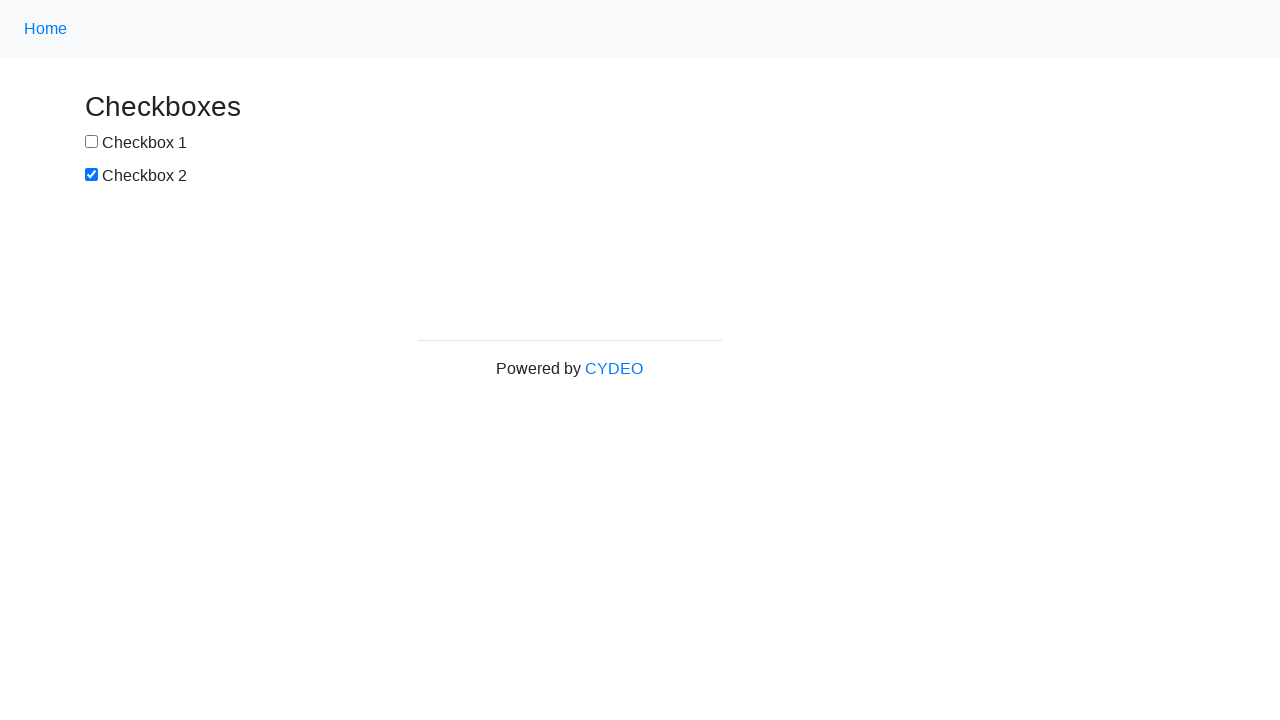

Checkboxes page loaded and first checkbox element found
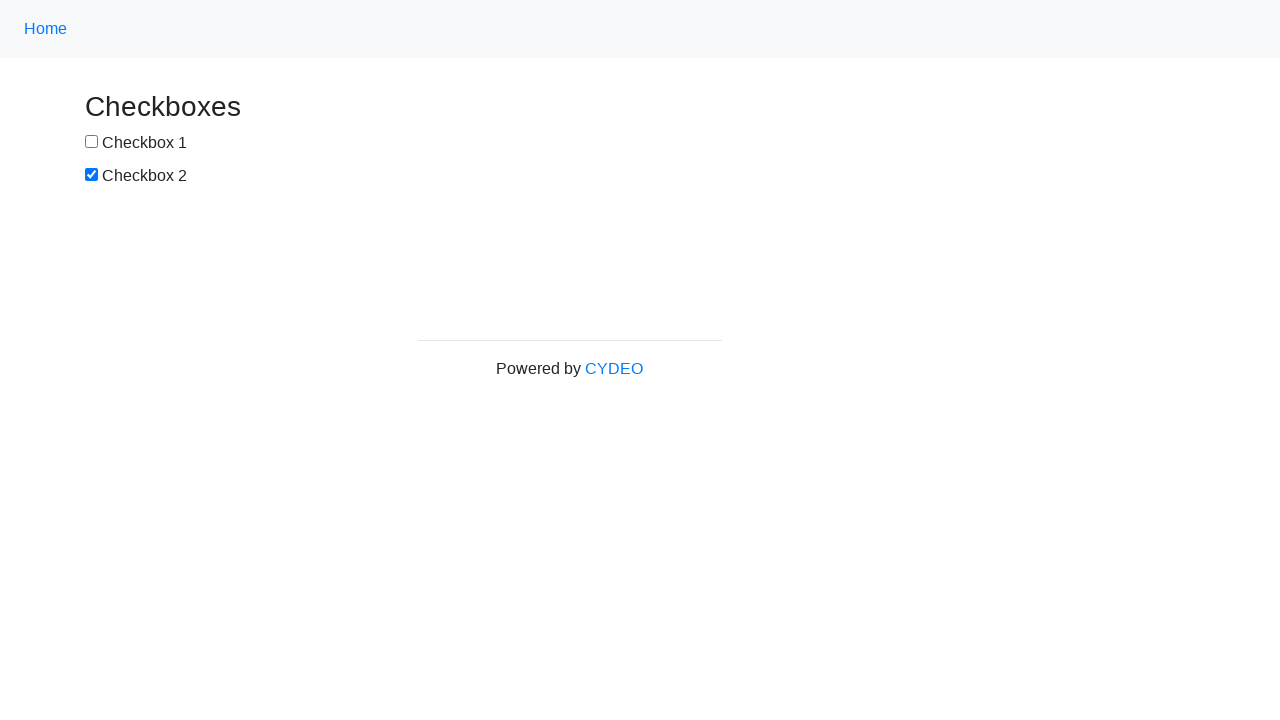

Checked the first checkbox (box1) at (92, 142) on xpath=//input[@id='box1']
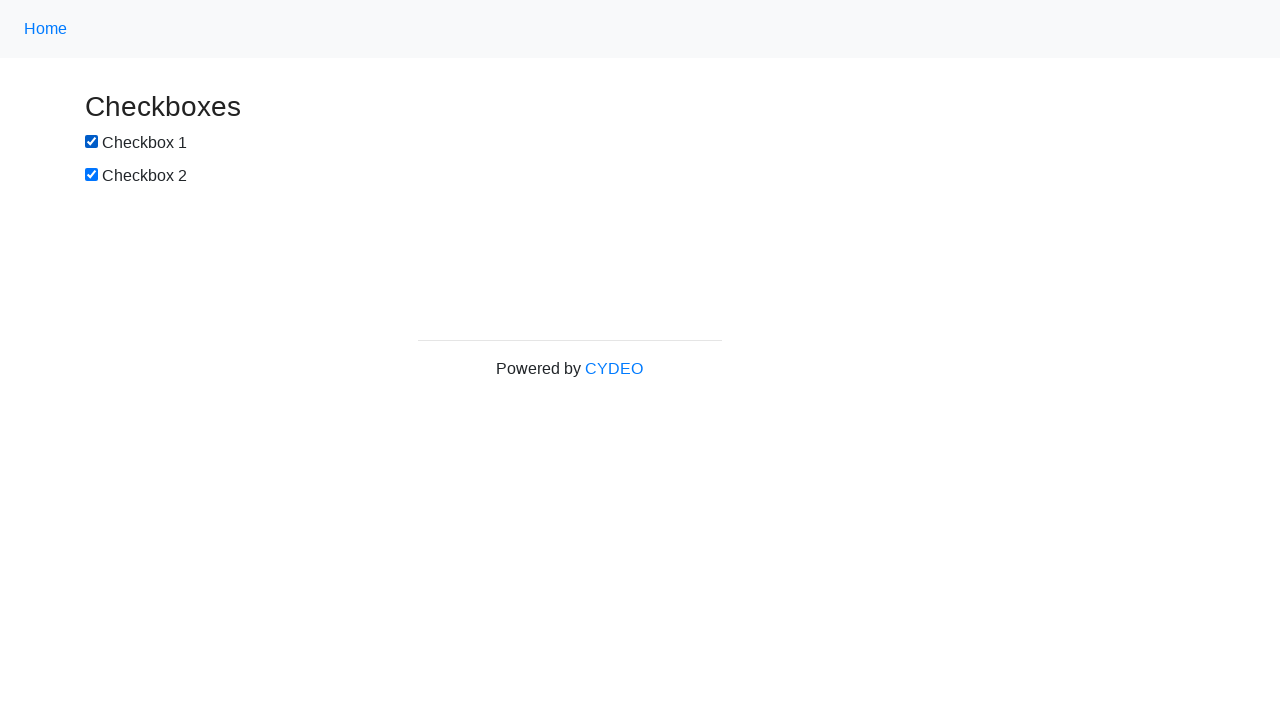

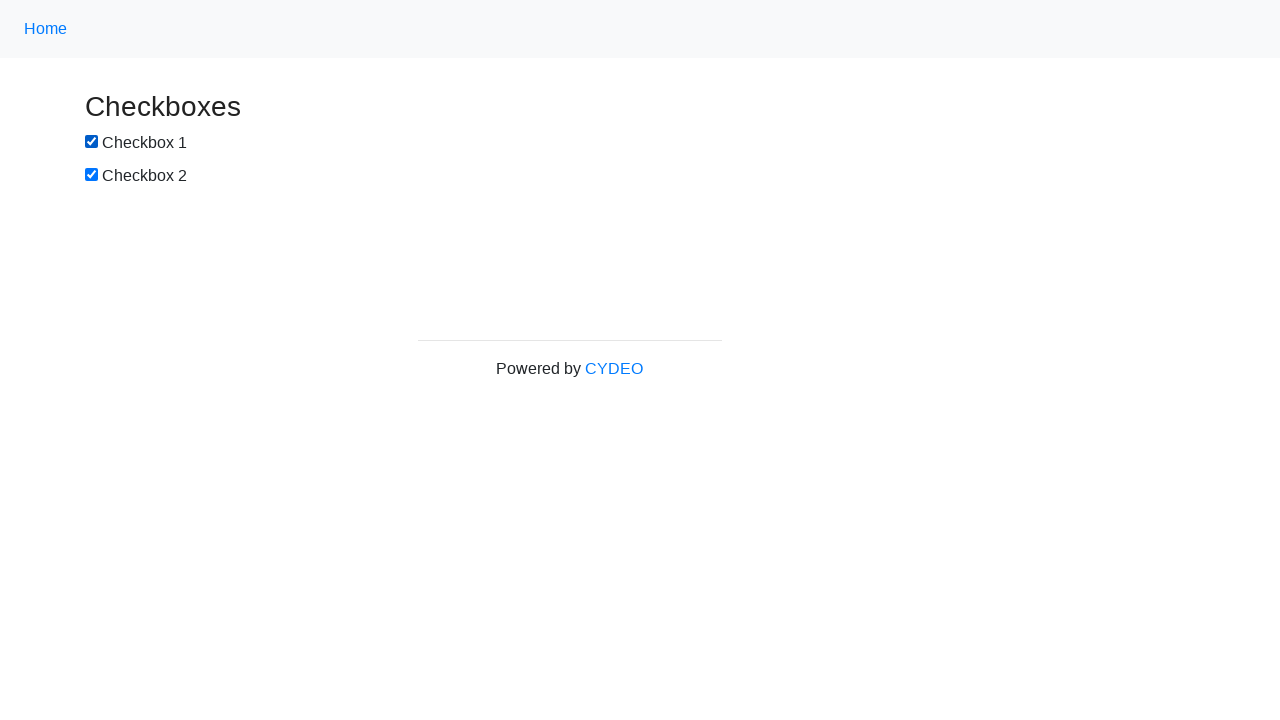